Tests that browser back button works correctly with filter navigation

Starting URL: https://demo.playwright.dev/todomvc

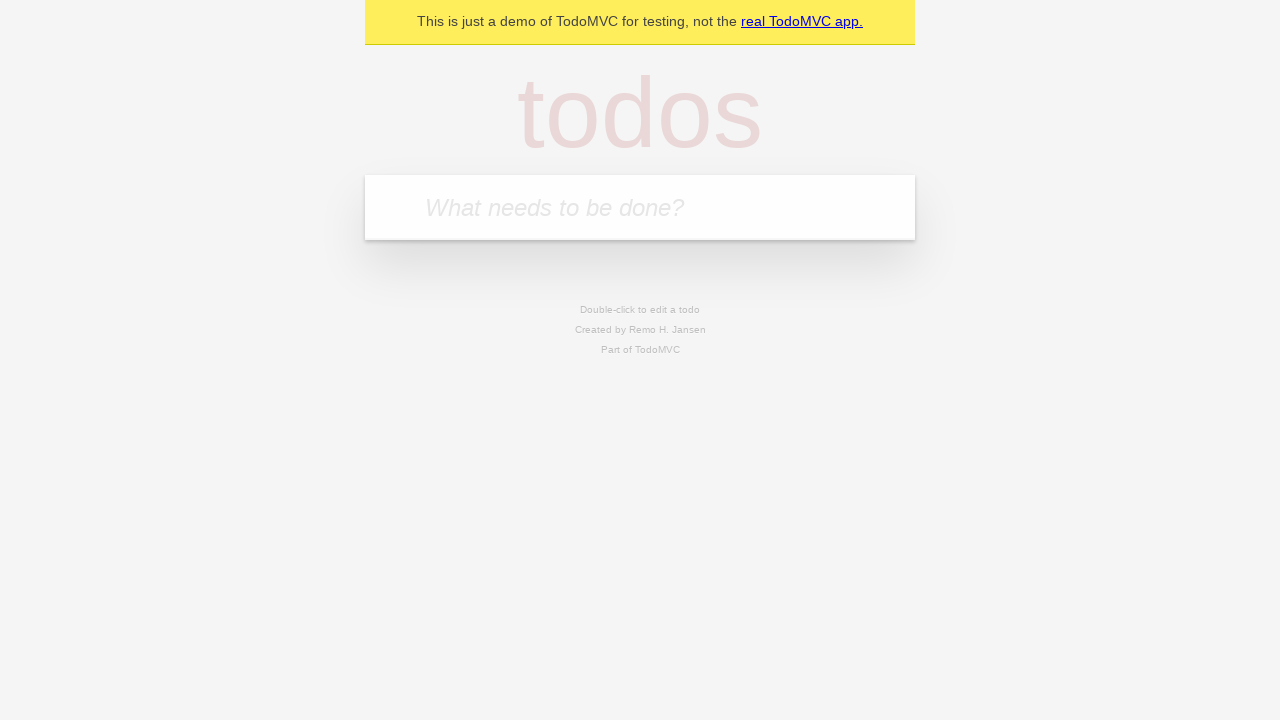

Filled input field with 'buy some cheese' on internal:attr=[placeholder="What needs to be done?"i]
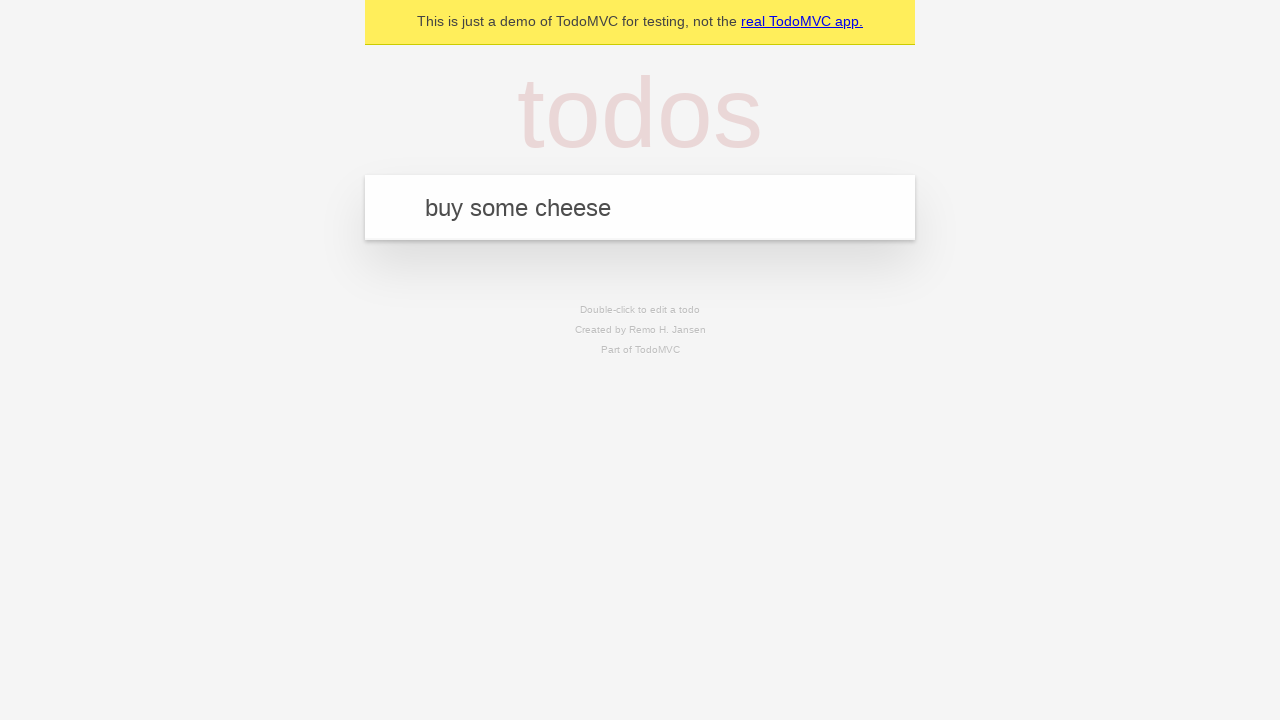

Pressed Enter to add first todo on internal:attr=[placeholder="What needs to be done?"i]
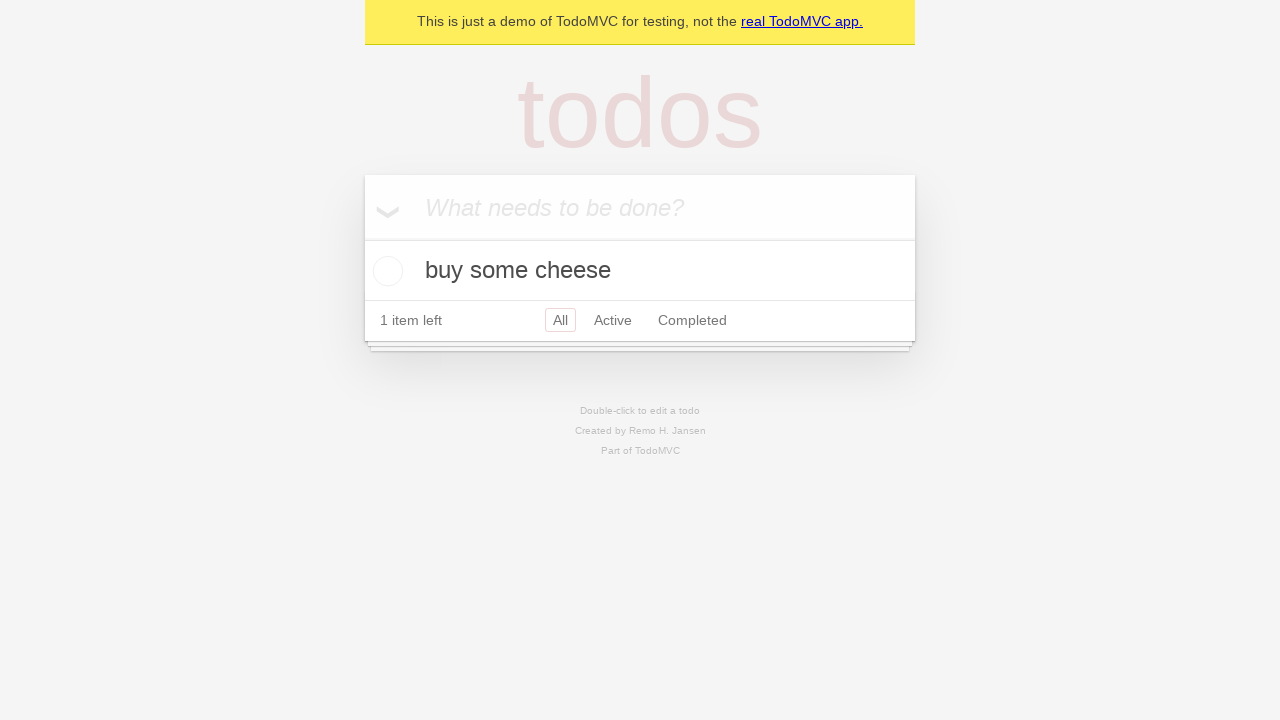

Filled input field with 'feed the cat' on internal:attr=[placeholder="What needs to be done?"i]
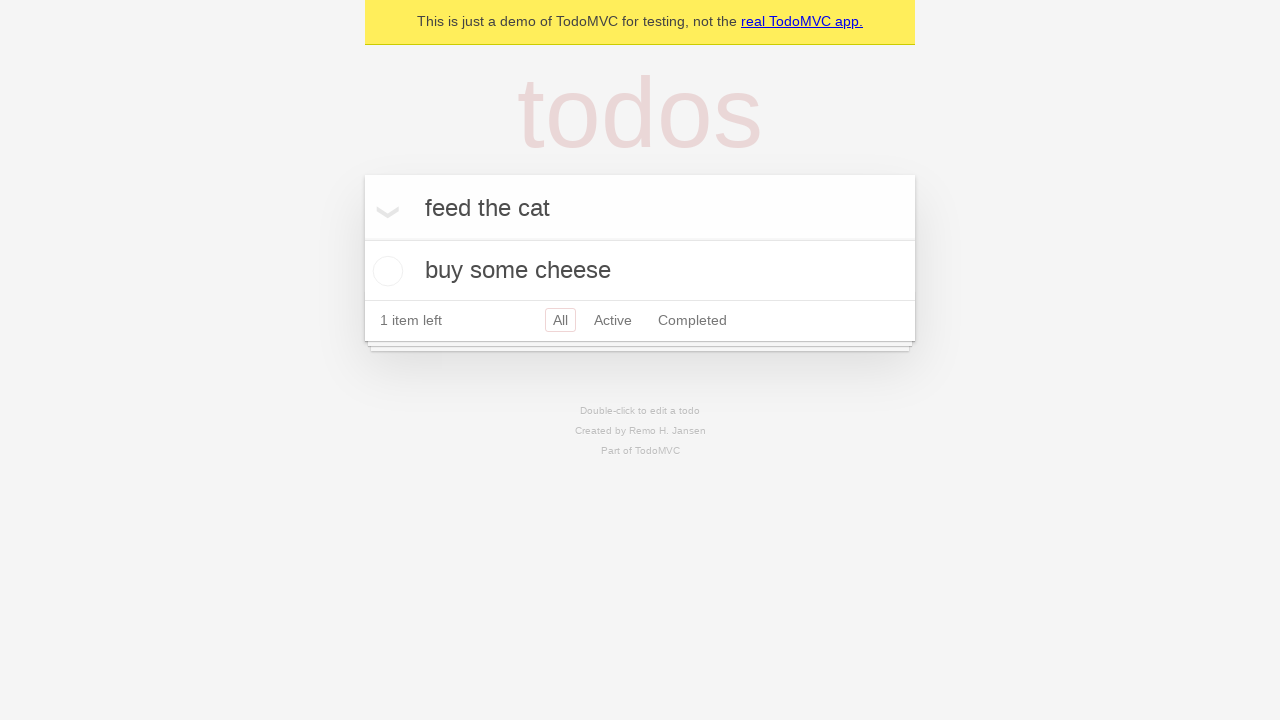

Pressed Enter to add second todo on internal:attr=[placeholder="What needs to be done?"i]
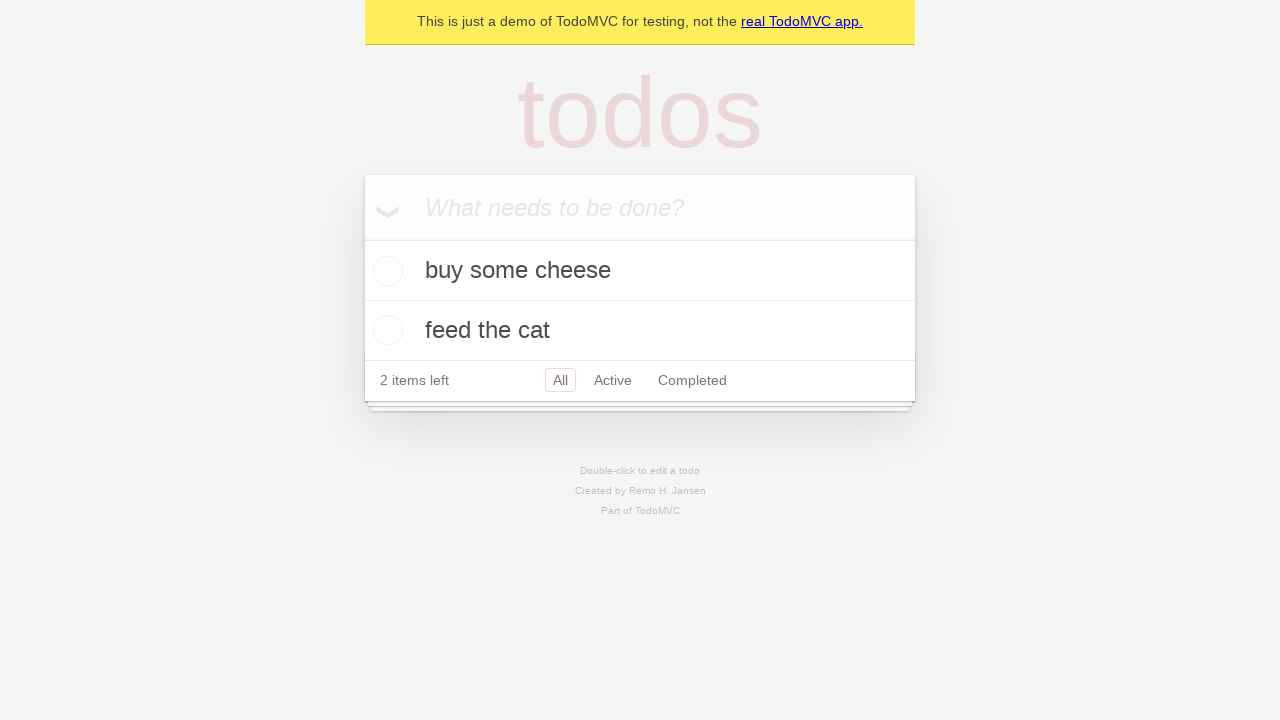

Filled input field with 'book a doctors appointment' on internal:attr=[placeholder="What needs to be done?"i]
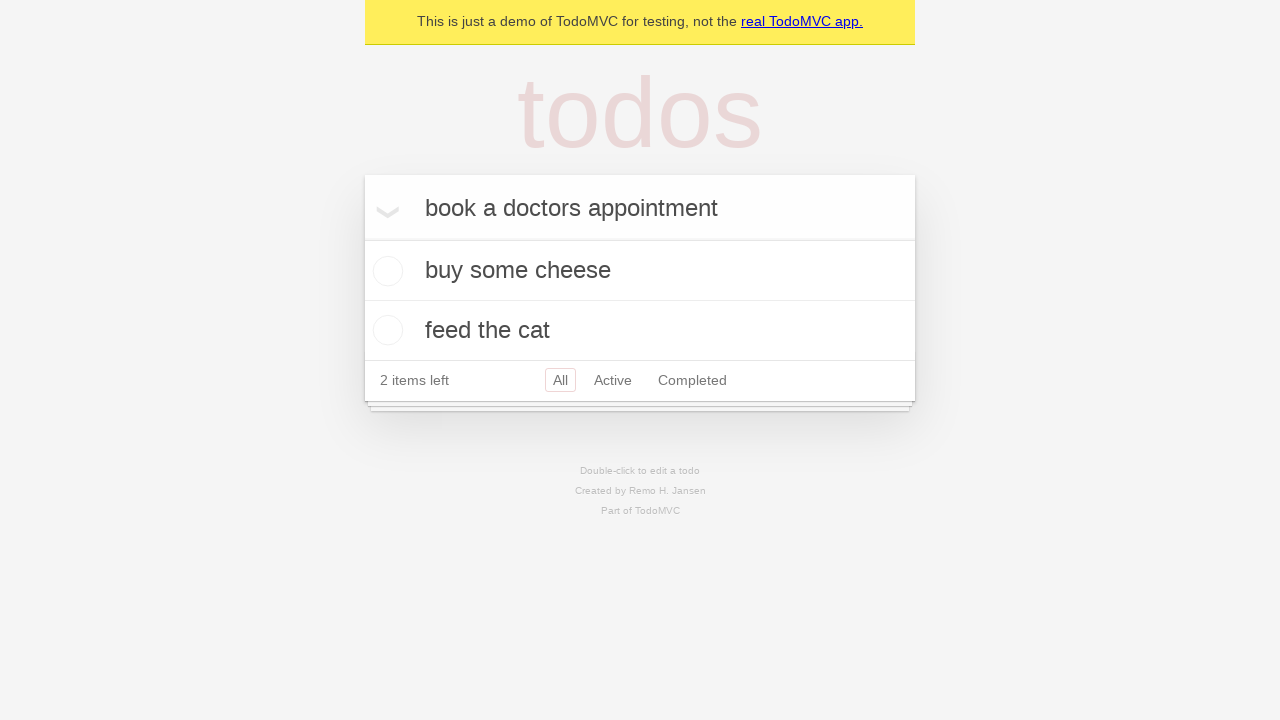

Pressed Enter to add third todo on internal:attr=[placeholder="What needs to be done?"i]
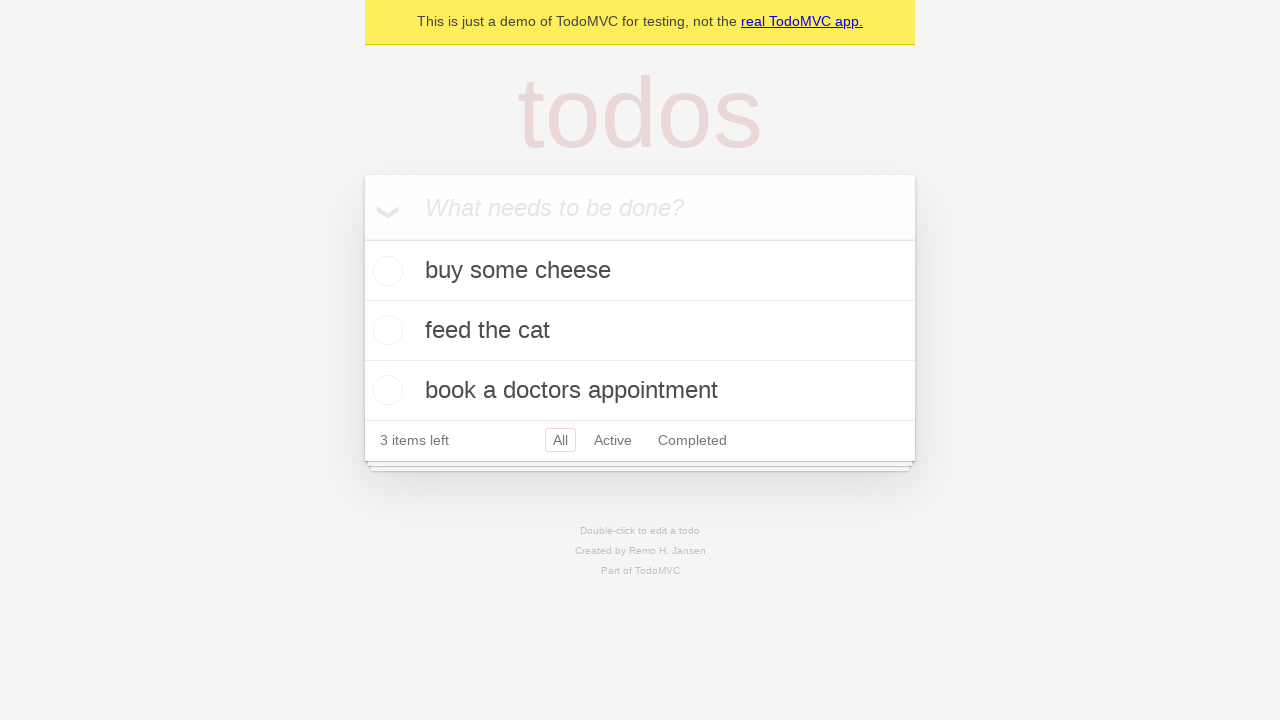

Checked the second todo item at (385, 330) on internal:testid=[data-testid="todo-item"s] >> nth=1 >> internal:role=checkbox
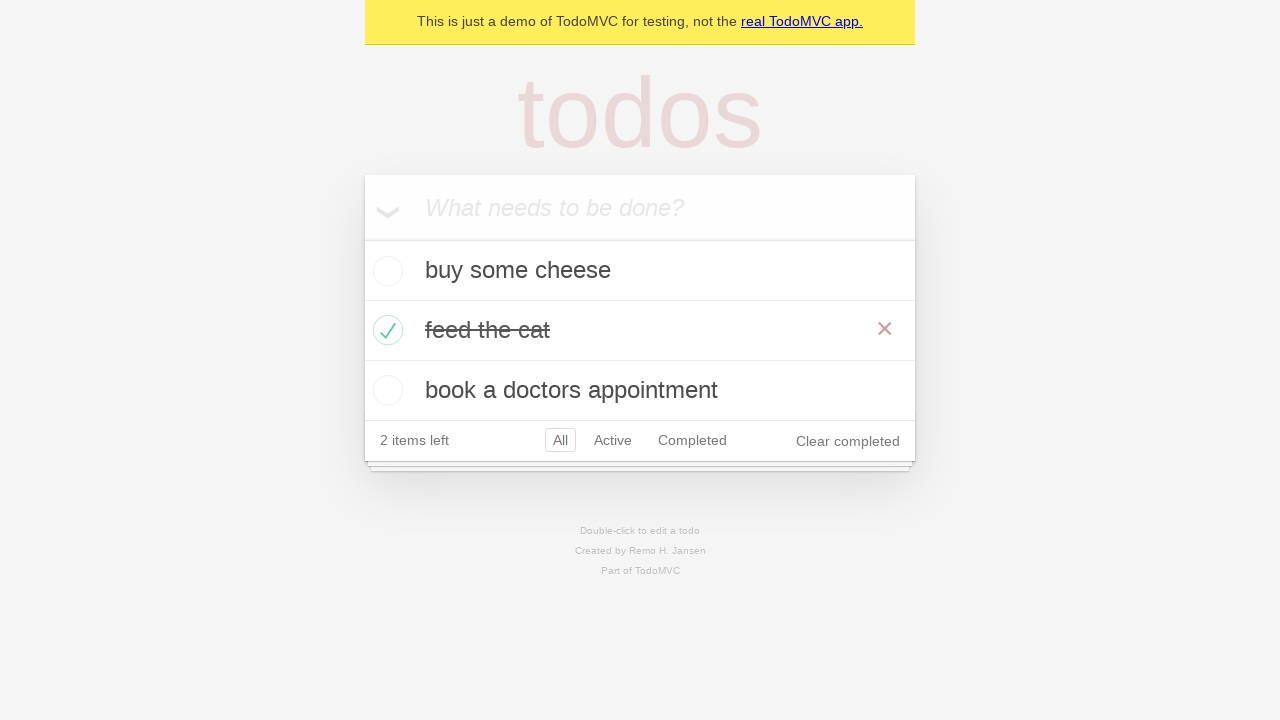

Clicked 'All' filter link at (560, 440) on internal:role=link[name="All"i]
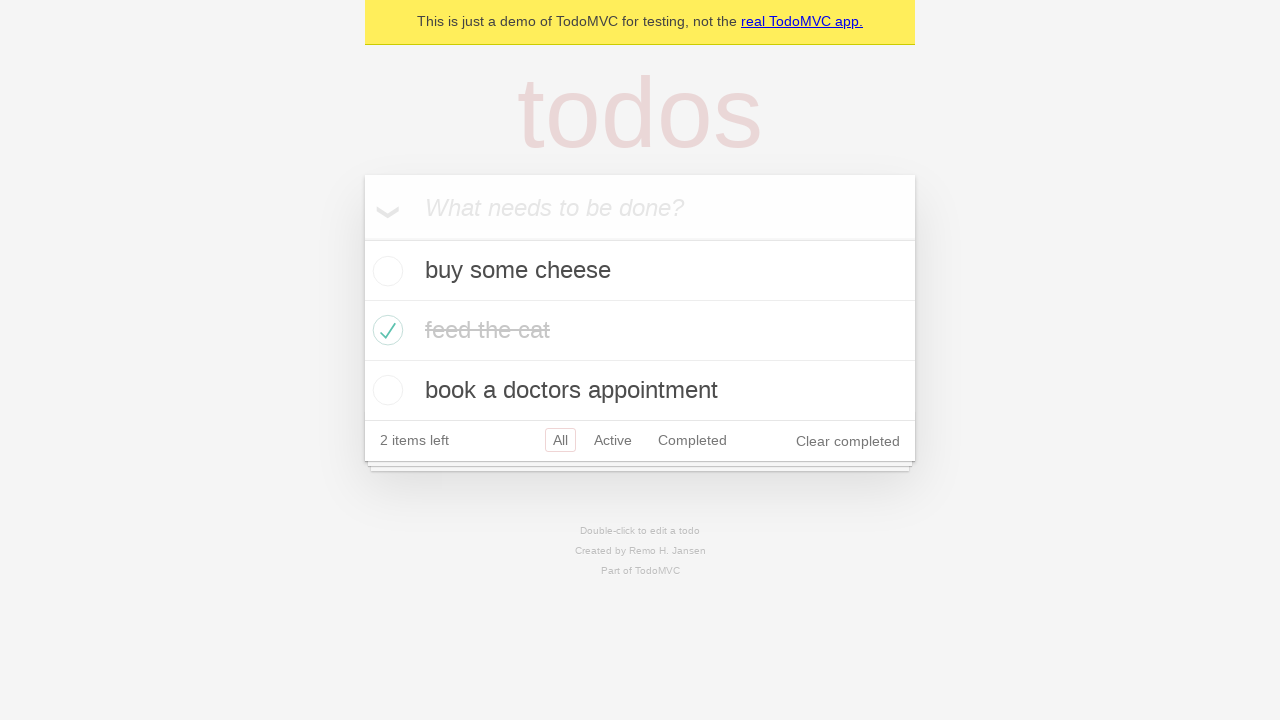

Clicked 'Active' filter link at (613, 440) on internal:role=link[name="Active"i]
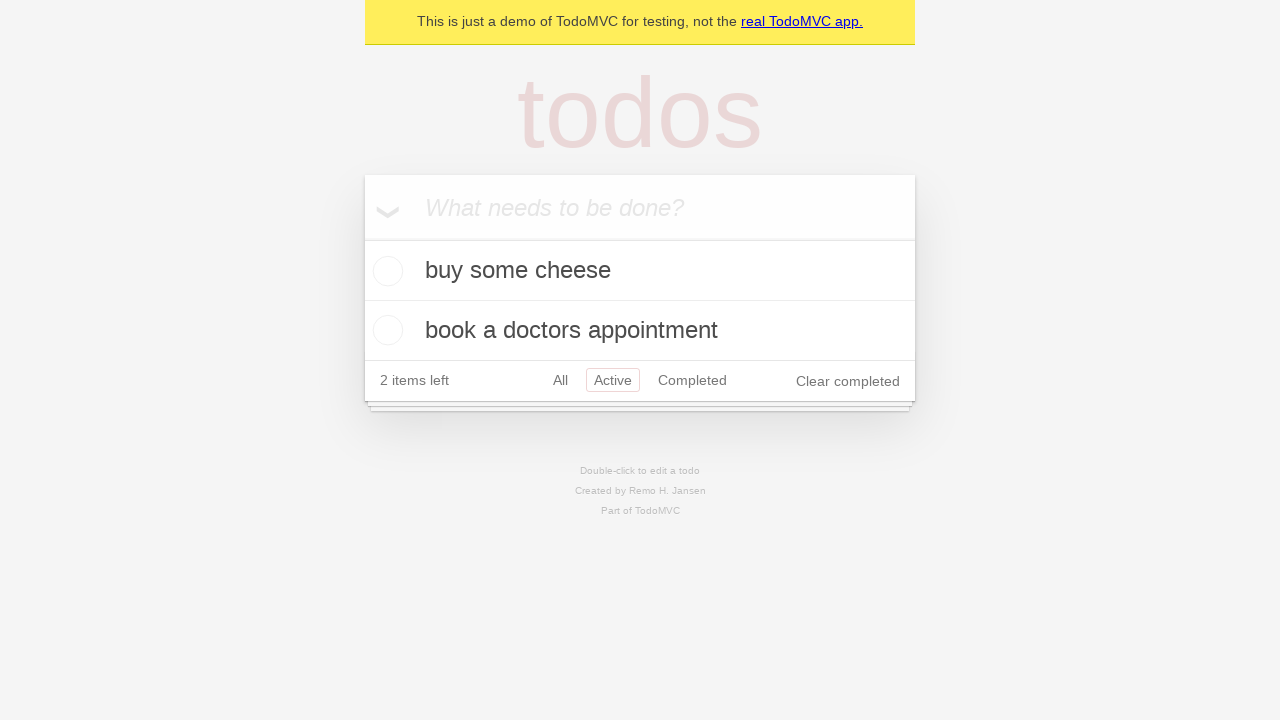

Clicked 'Completed' filter link at (692, 380) on internal:role=link[name="Completed"i]
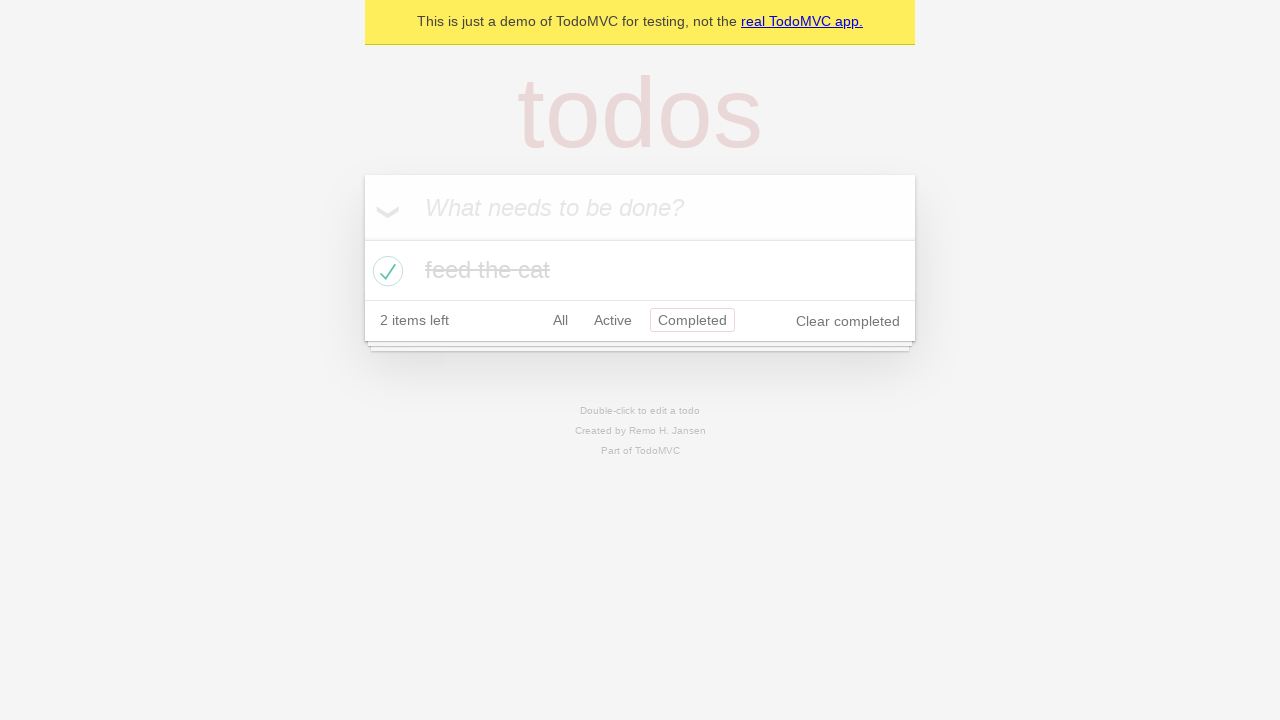

Navigated back using browser back button
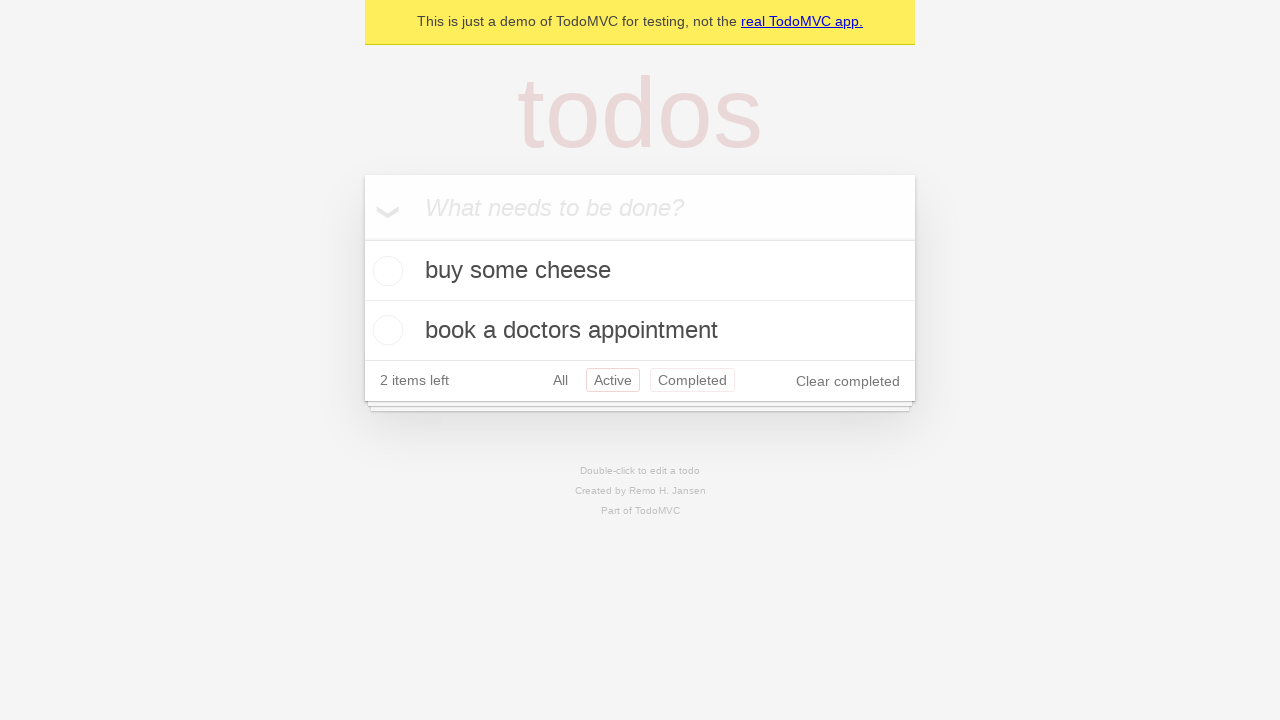

Navigated back again using browser back button
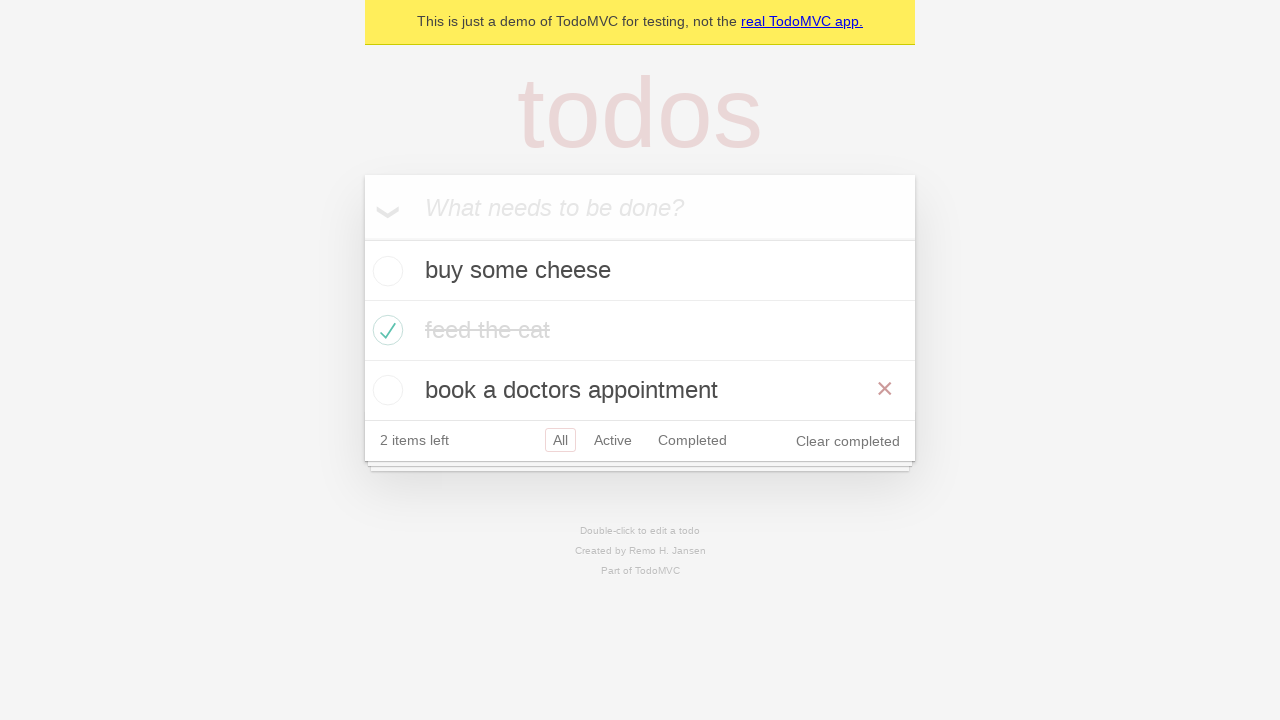

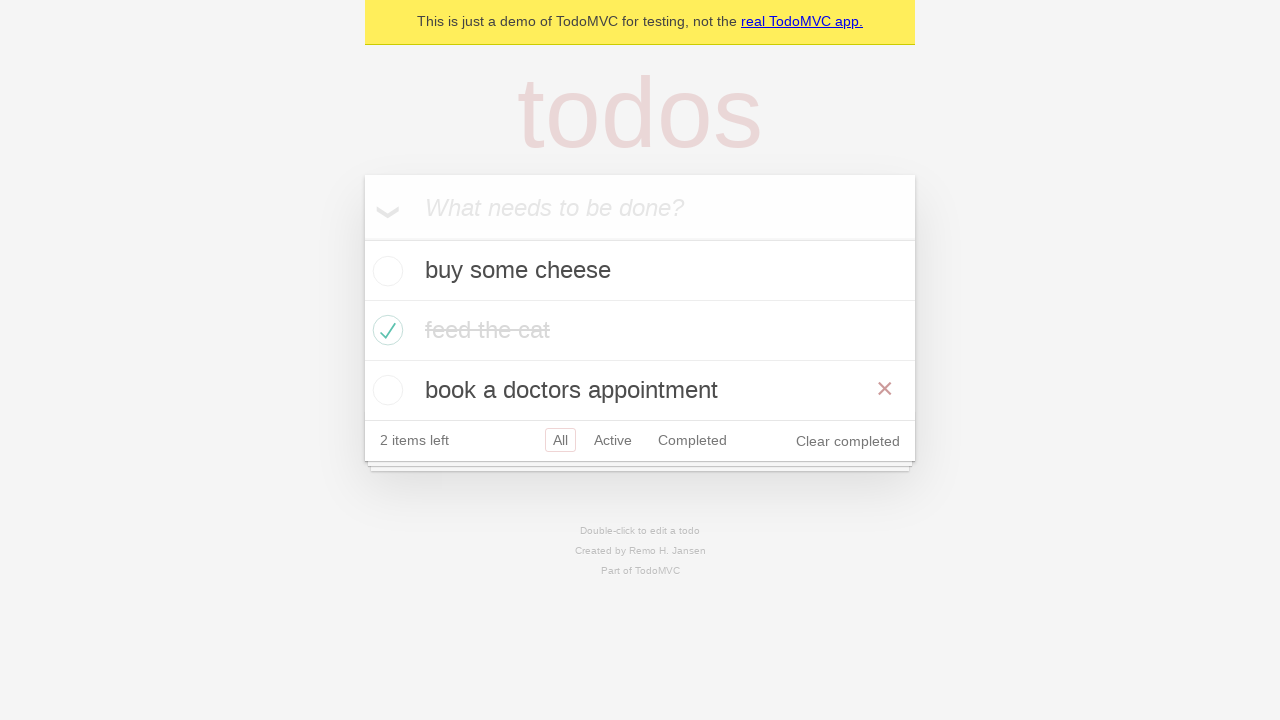